Tests the Checkboxes page by clicking the Checkboxes link from the home page, verifying the page header, and checking the state of the checkboxes

Starting URL: http://the-internet.herokuapp.com/

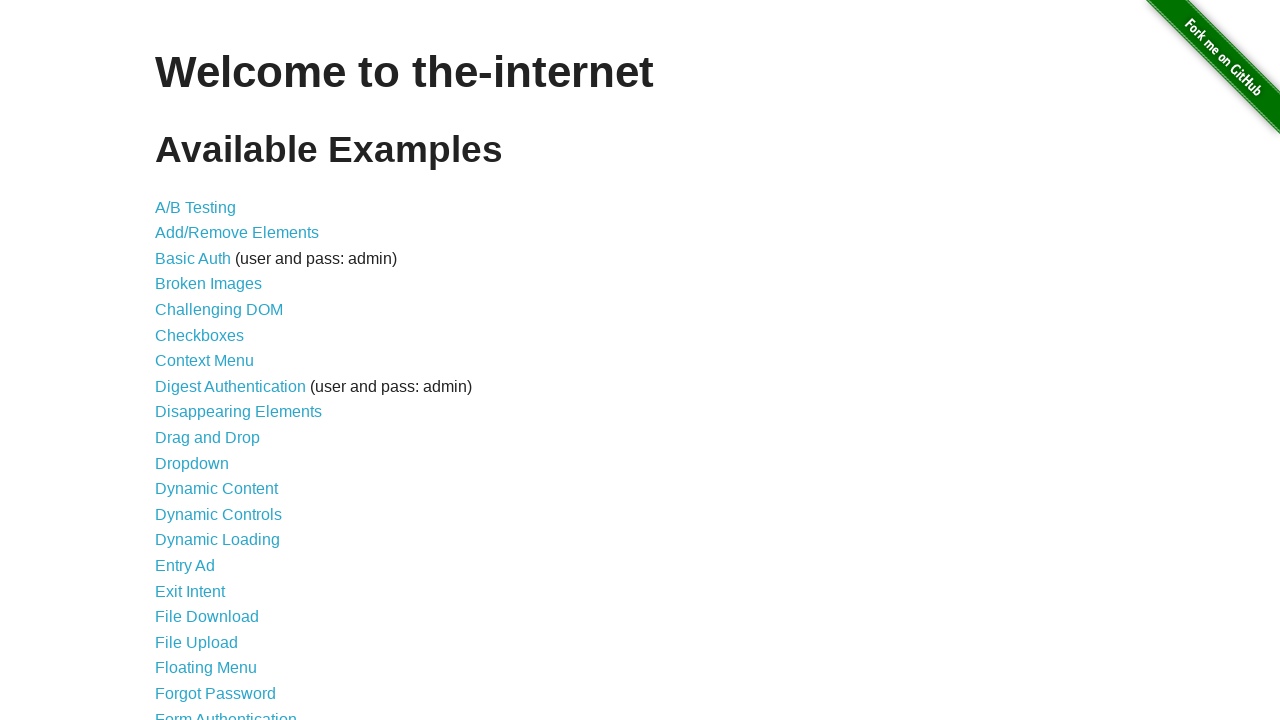

Clicked on Checkboxes link from home page at (200, 335) on text=Checkboxes
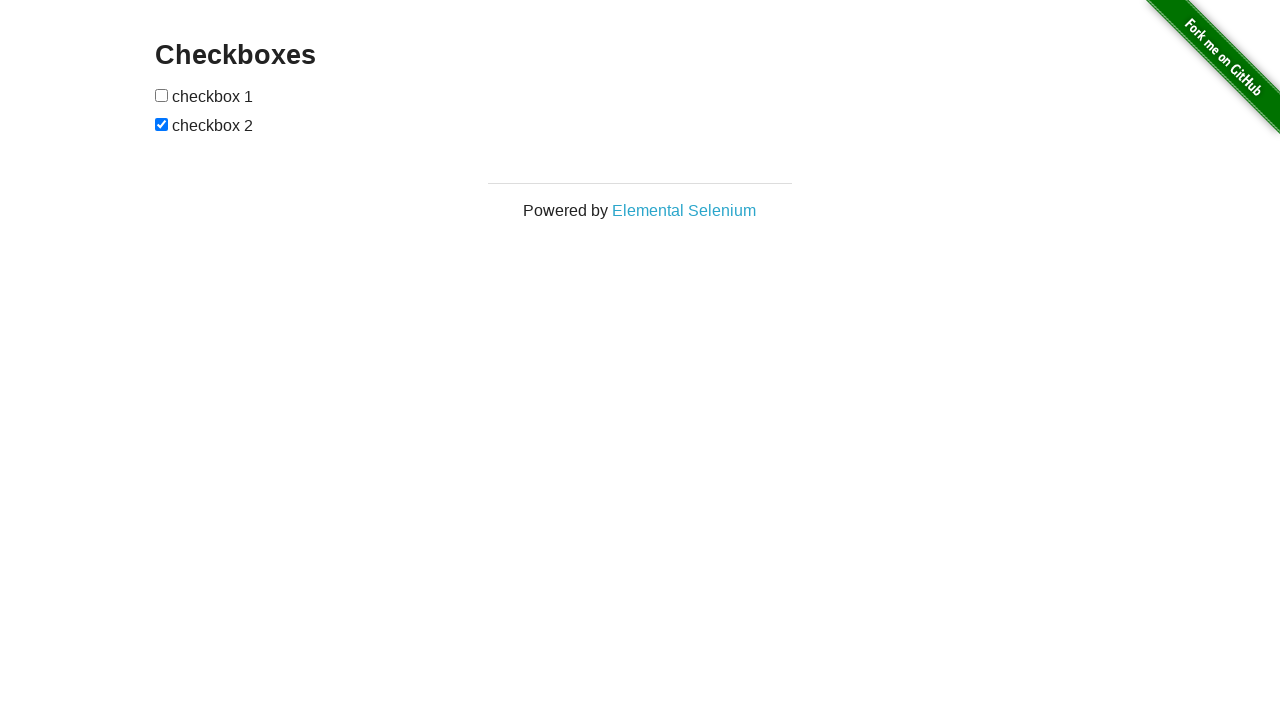

Checkboxes page loaded and header element found
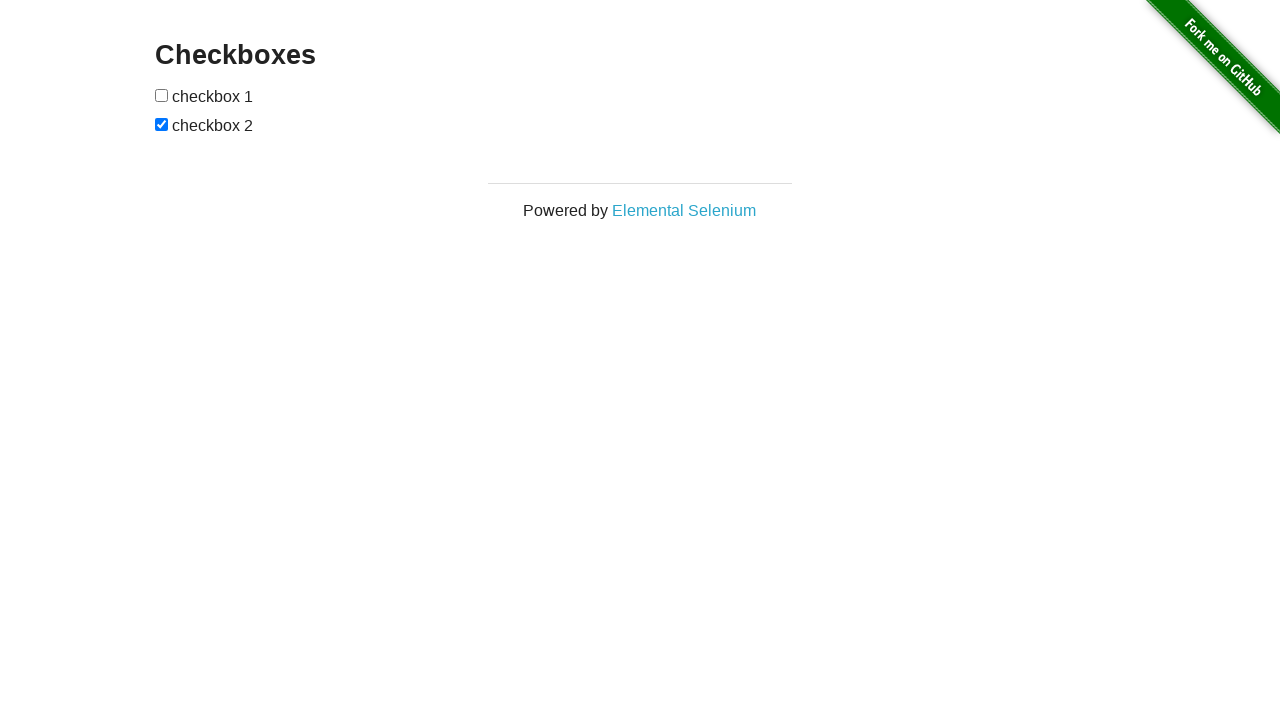

Verified page header text is 'Checkboxes'
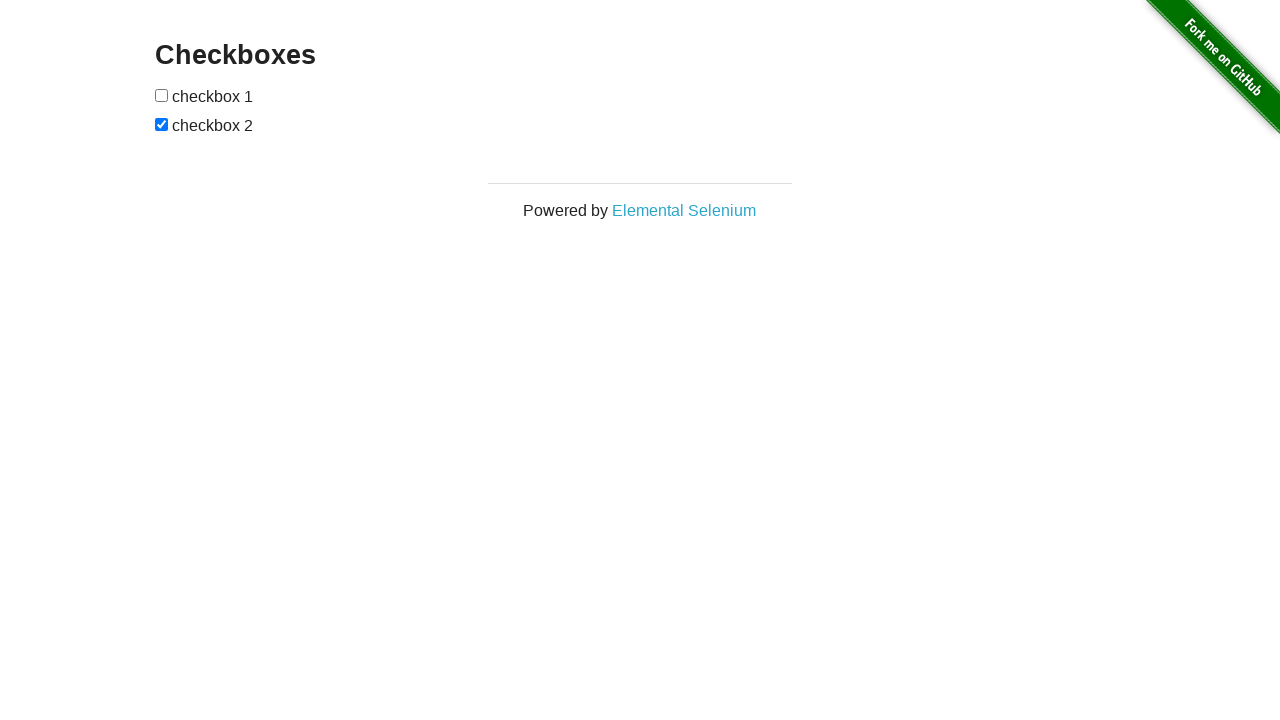

Checkbox 1 is not checked
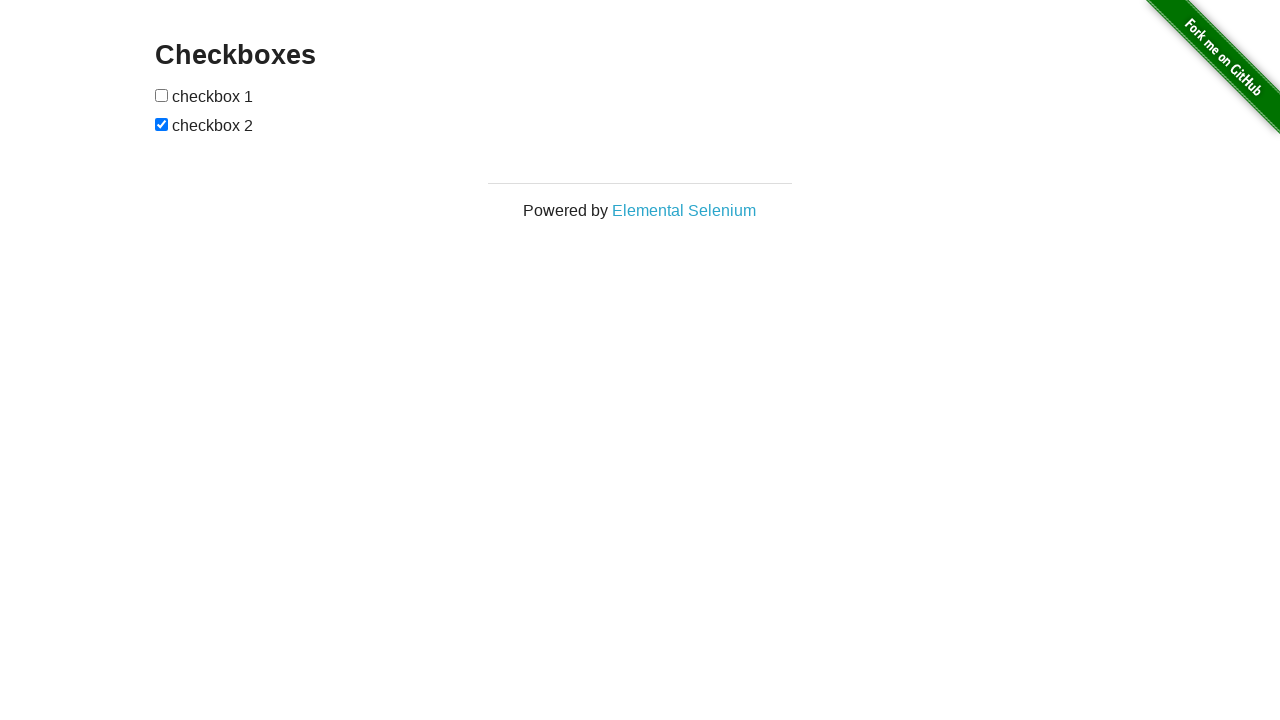

Checkbox 2 is checked
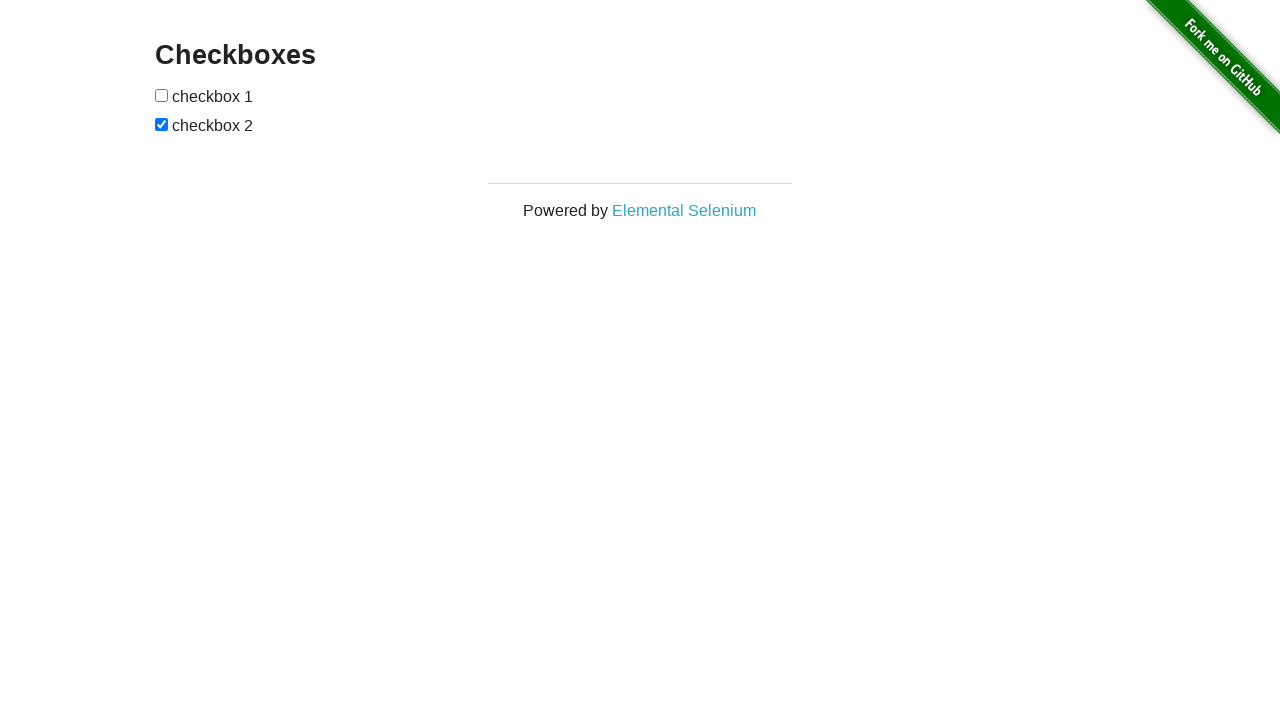

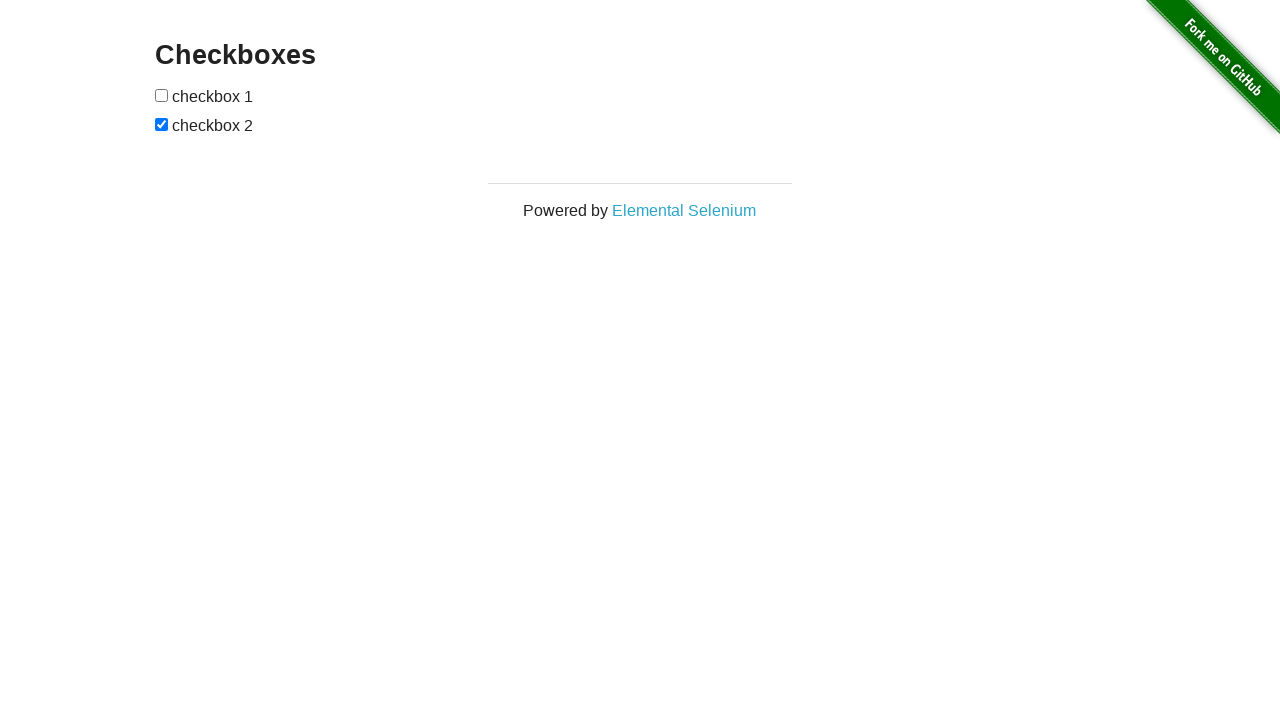